Navigates to Automation Exercise website, clicks Contact Us link, and fills out the contact form with name, email, subject, and message fields.

Starting URL: https://www.automationexercise.com/

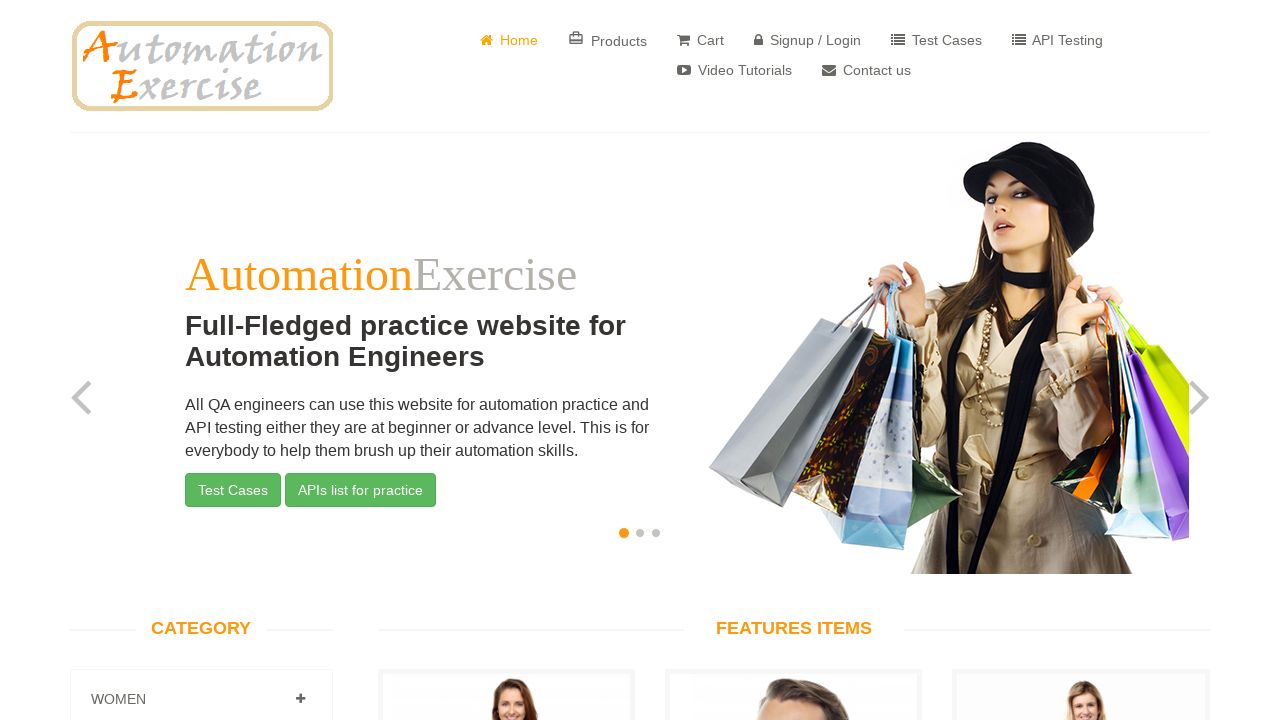

Clicked Contact Us link at (866, 70) on a:has-text('Contact us')
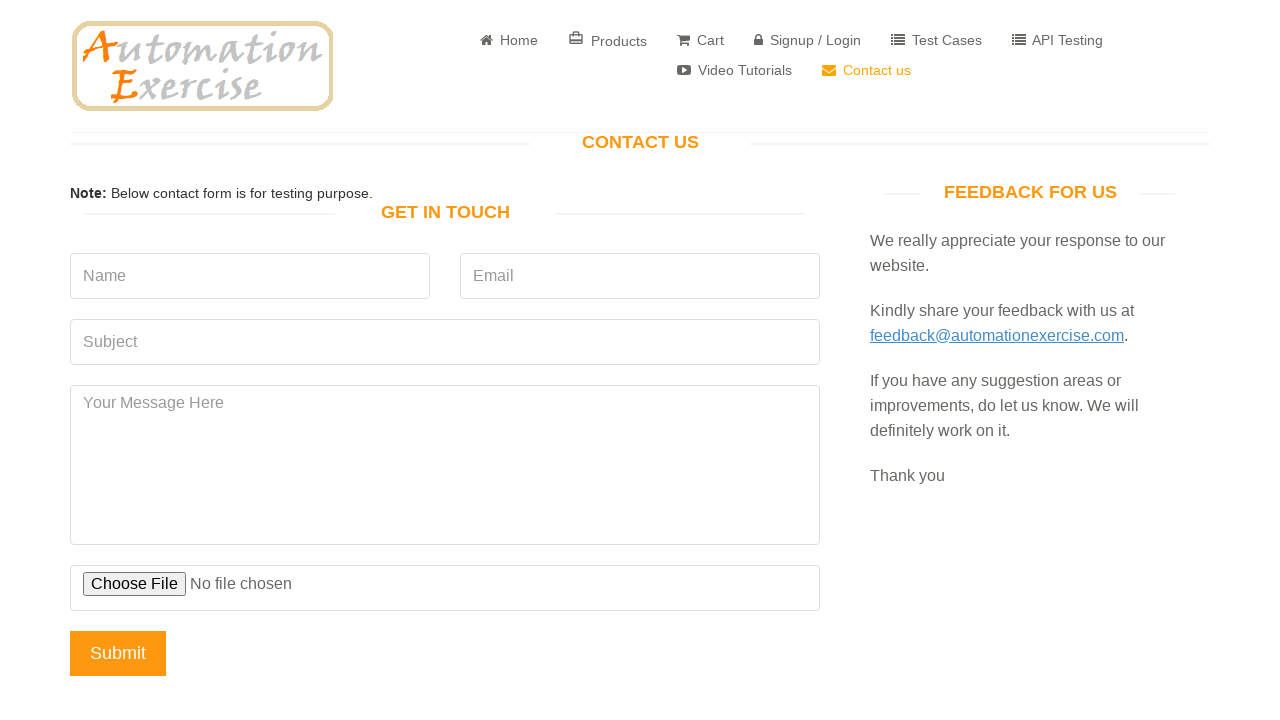

Filled name field with 'Test Kobe' on input[name='name']
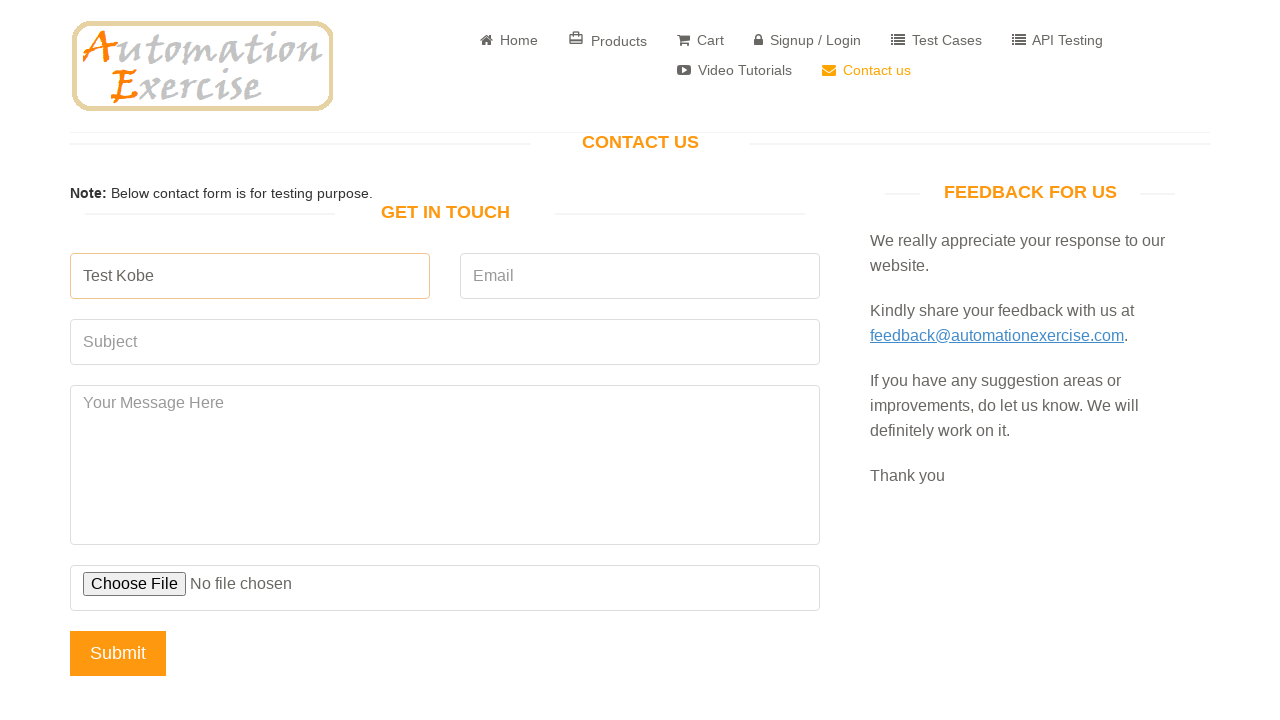

Filled email field with 'testcontact@example.com' on input[name='email']
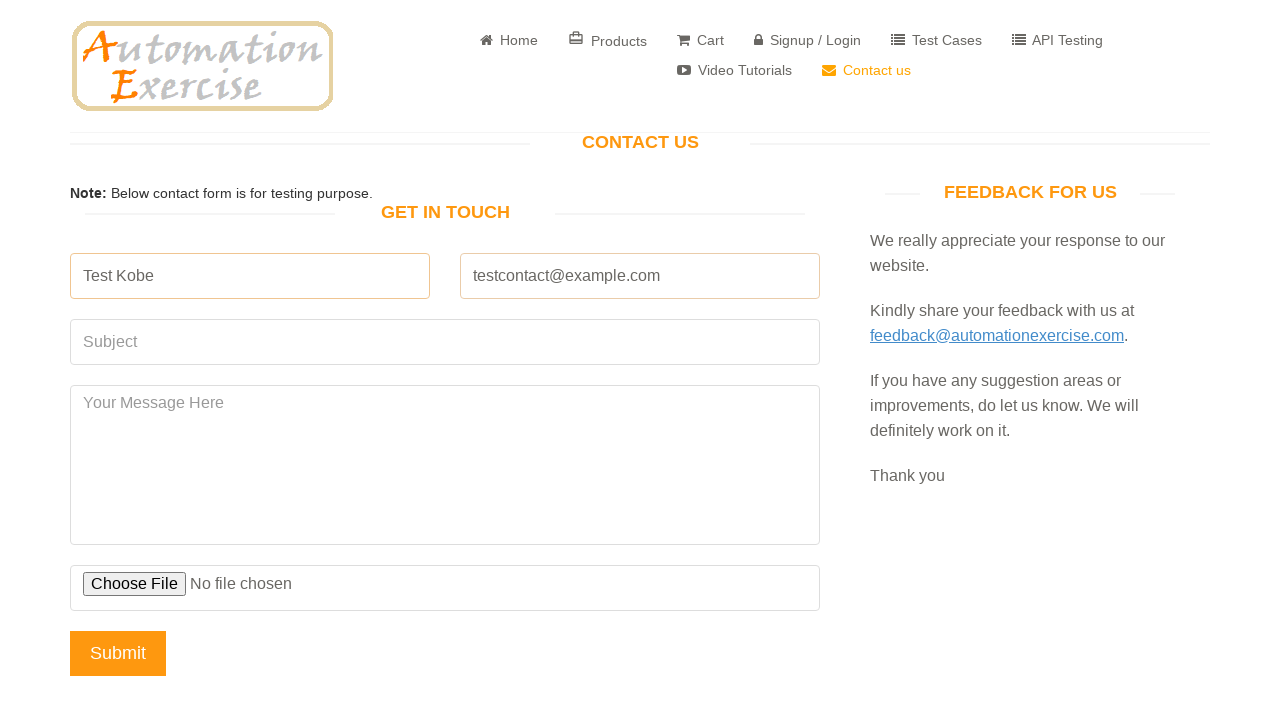

Filled subject field with 'Subject text goes here' on input[name='subject']
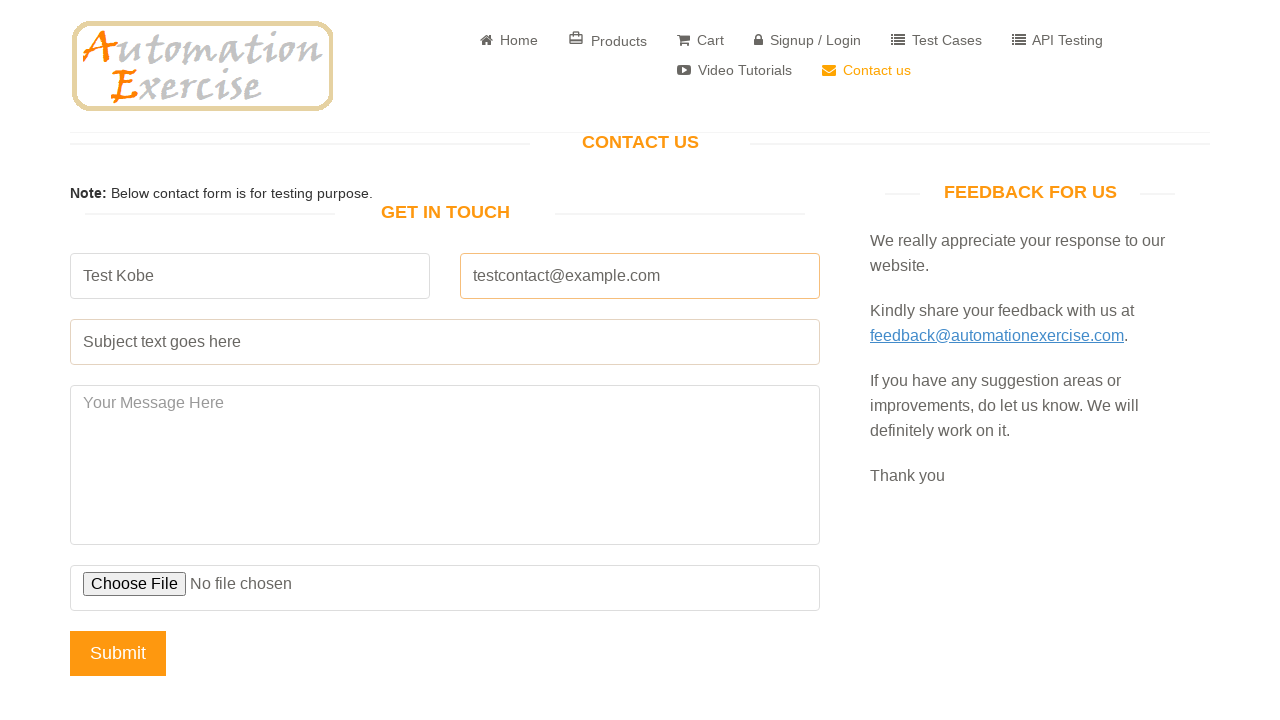

Filled message body with 'Message body text goes here' on textarea#message
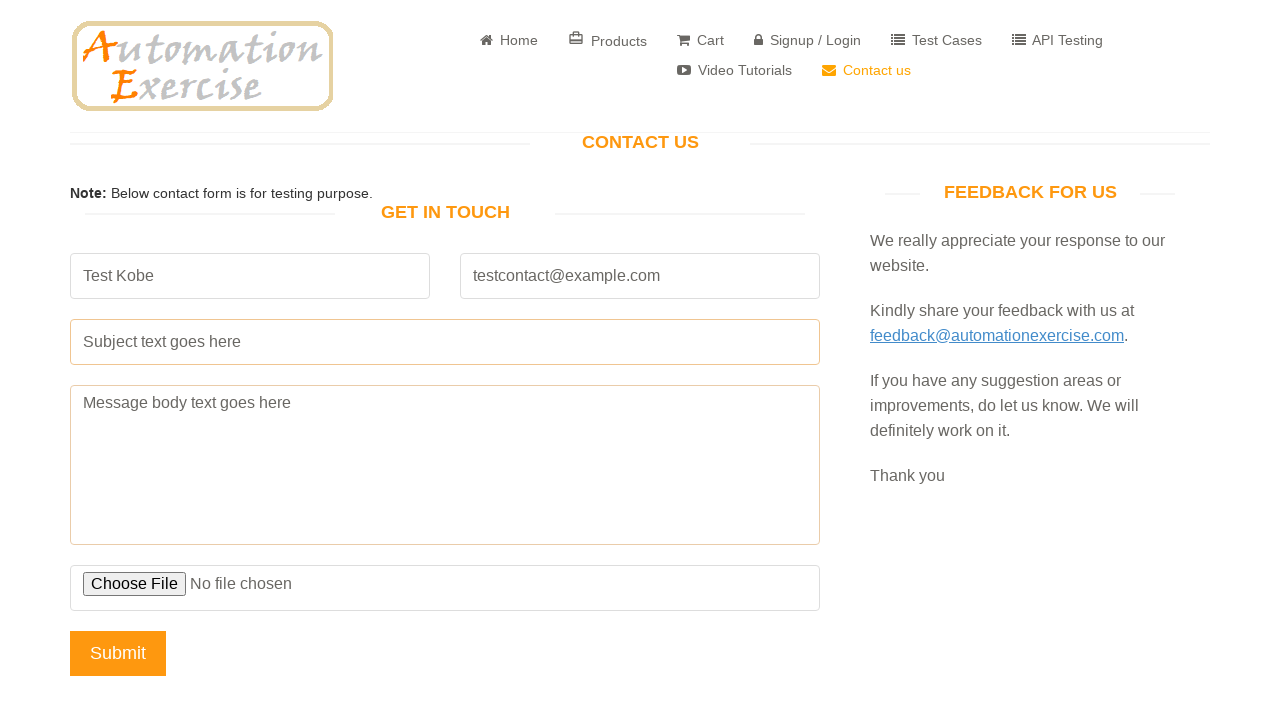

Clicked submit button to send contact form at (118, 653) on input[name='submit']
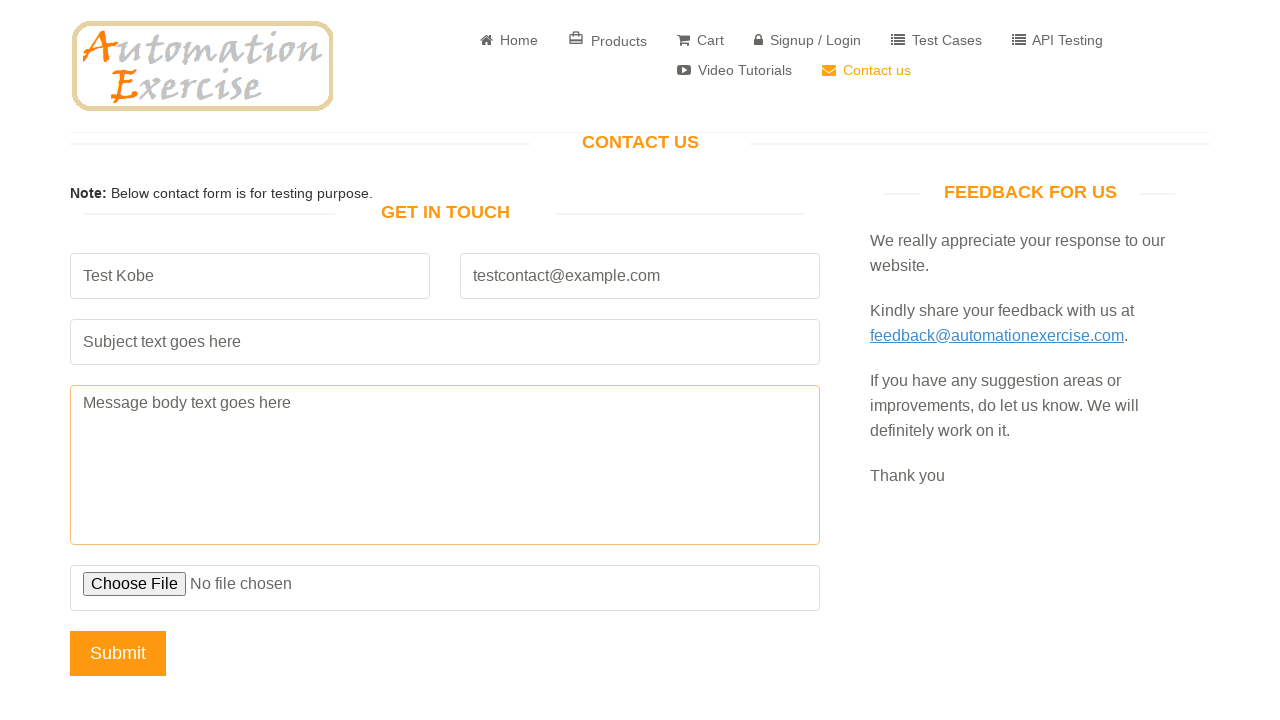

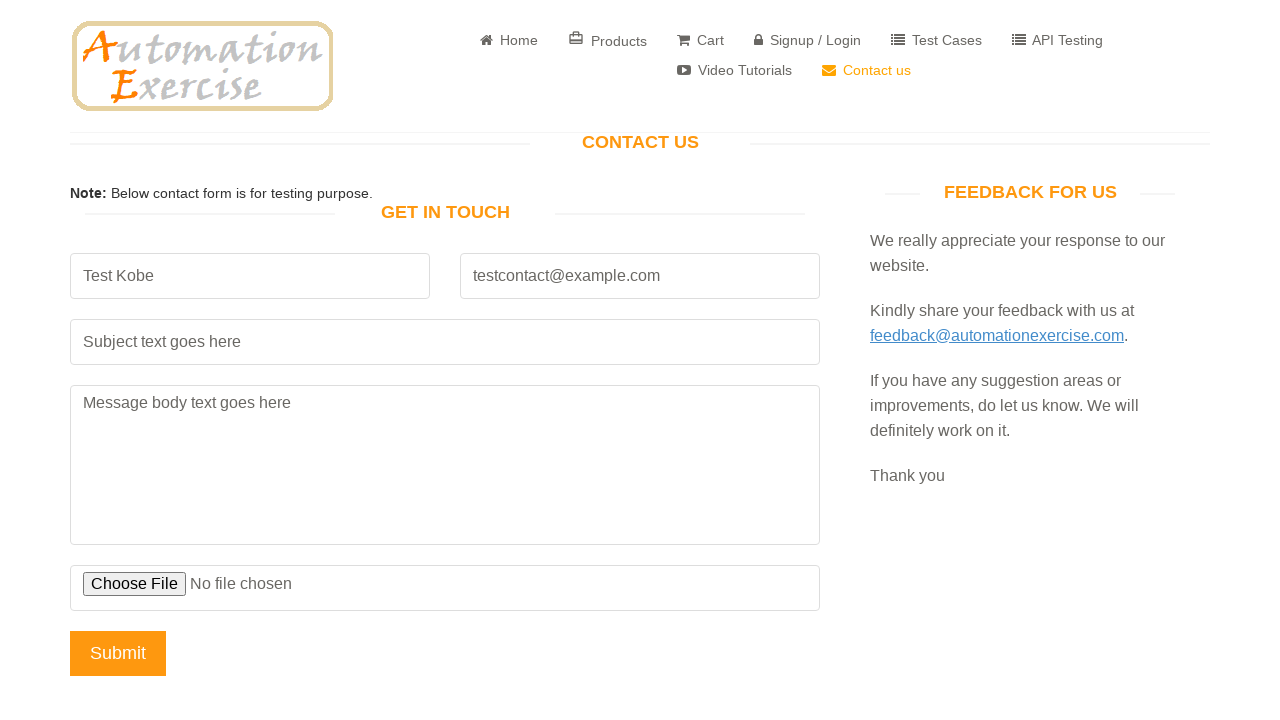